Tests the practice form on DemoQA by filling in personal information fields including first name, last name, email, gender selection, phone number, and subjects

Starting URL: https://demoqa.com/automation-practice-form

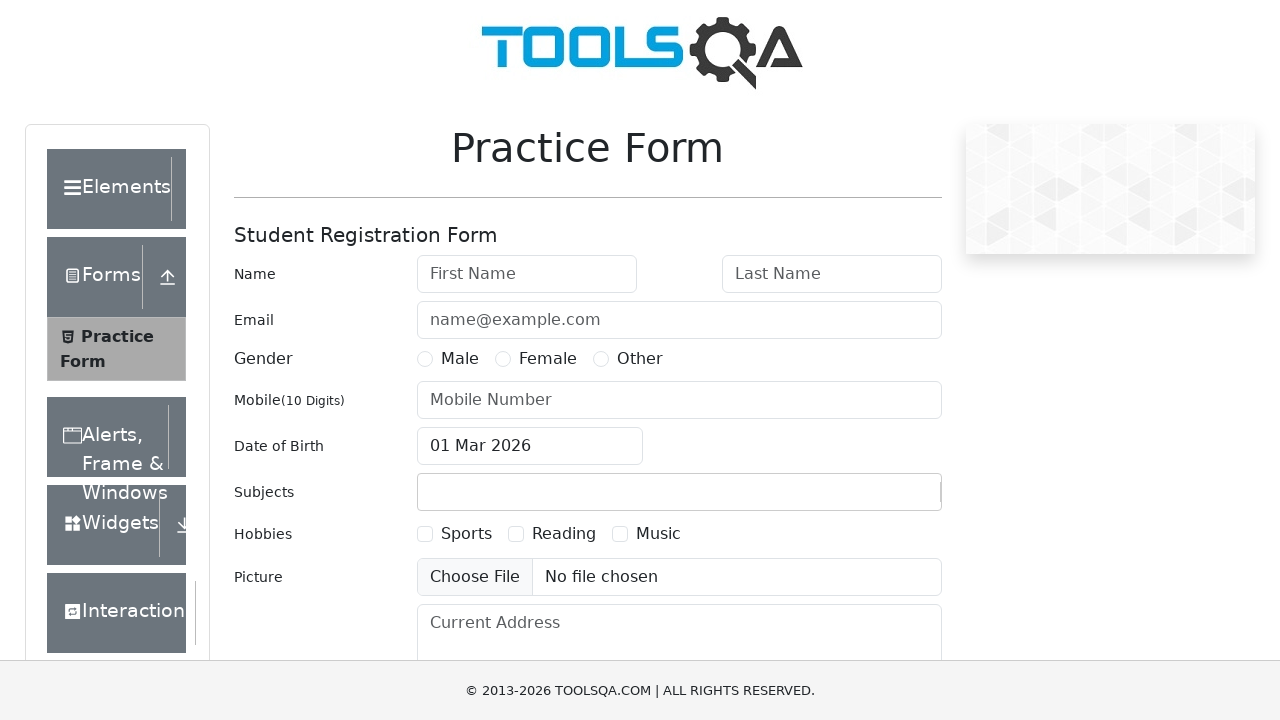

Filled first name field with 'Marcus' on #firstName
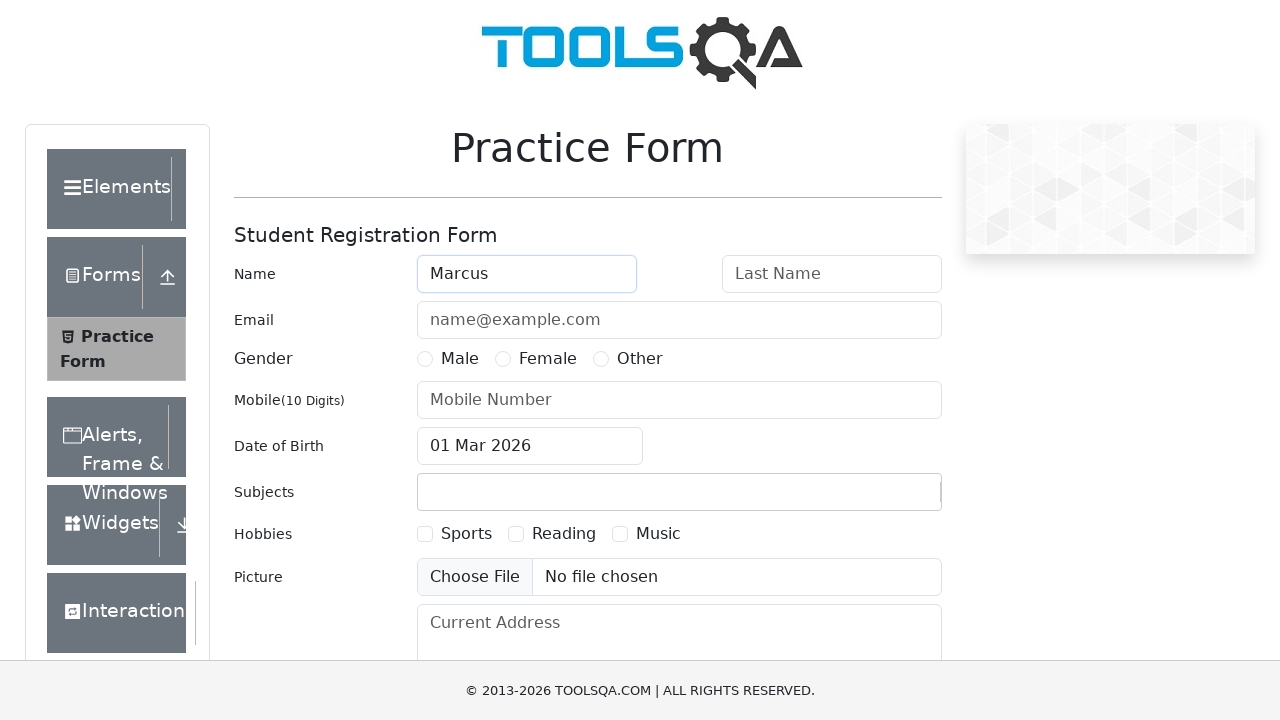

Filled last name field with 'Thompson' on #lastName
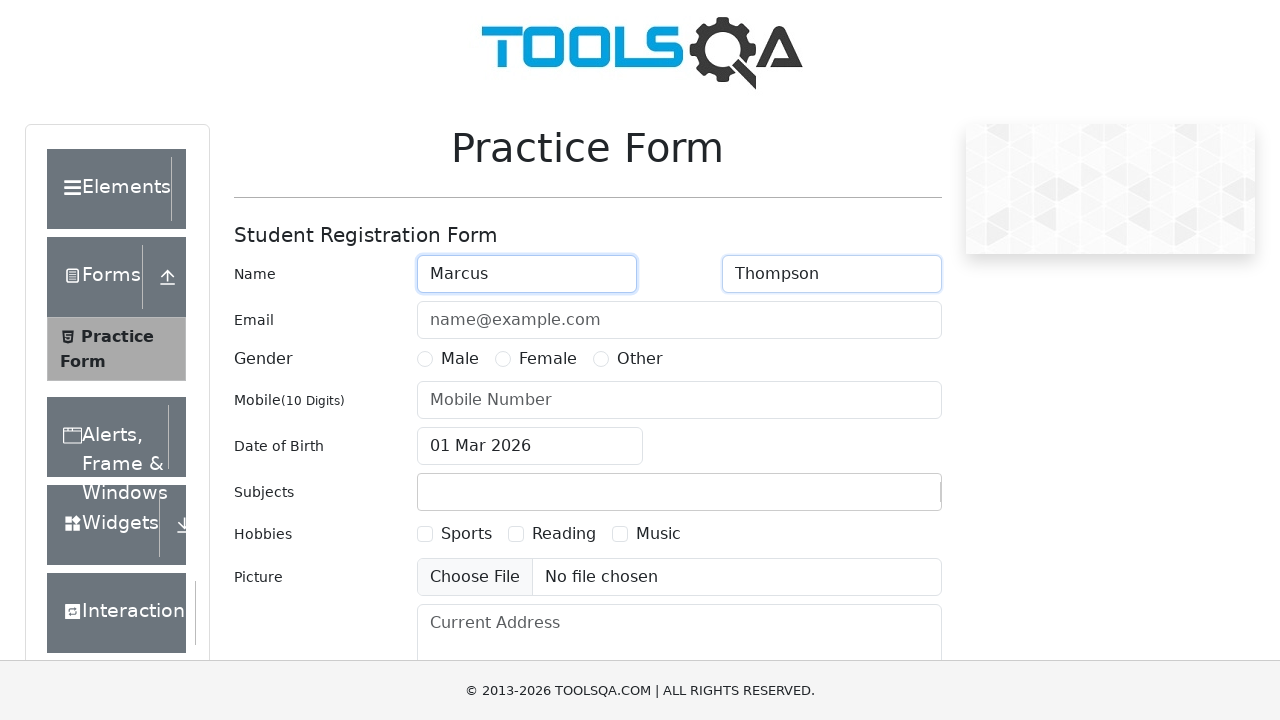

Filled email field with 'marcus.thompson@example.com' on #userEmail
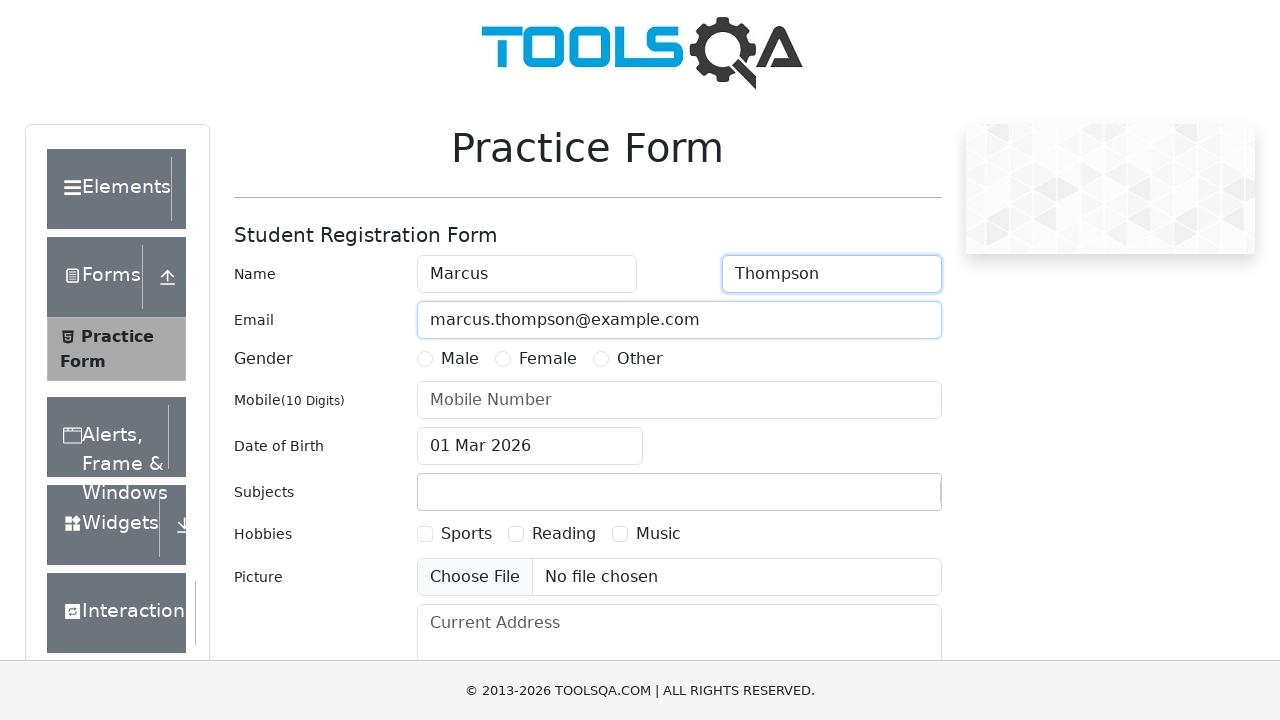

Selected female gender option at (536, 359) on xpath=//div[text()='Gender']/../div/div[2]
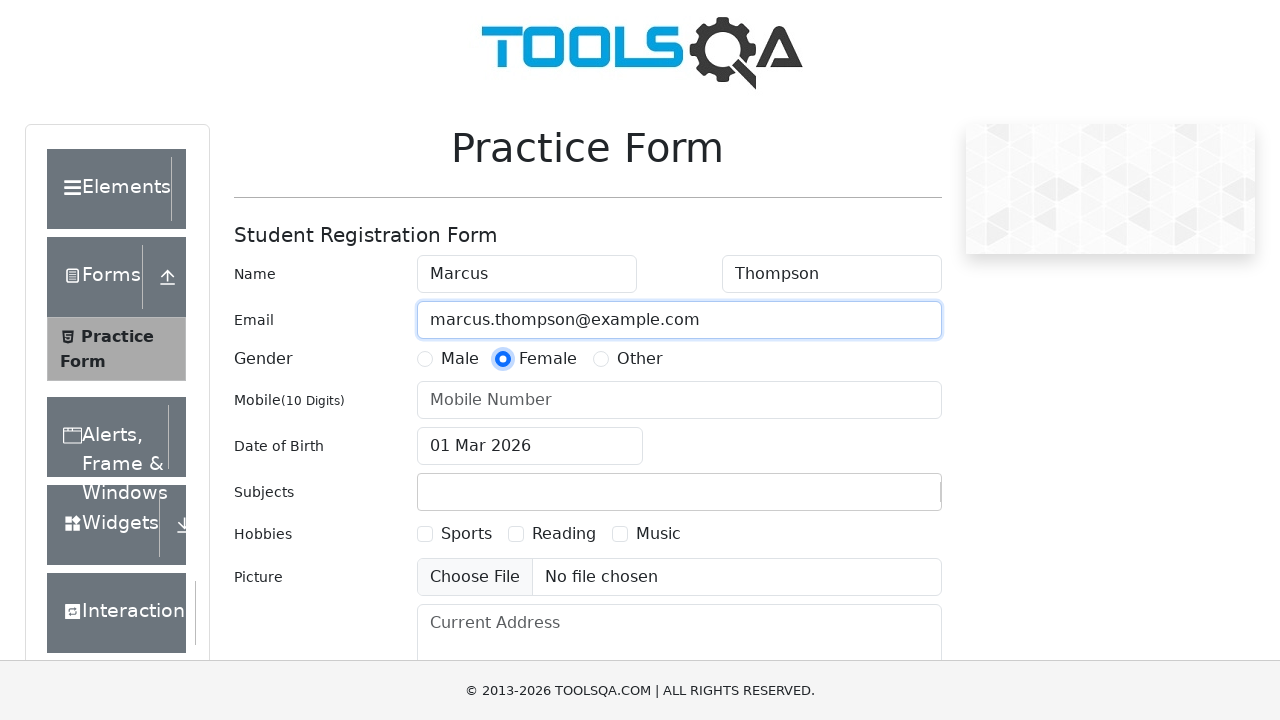

Filled phone number field with '5551234567' on #userNumber
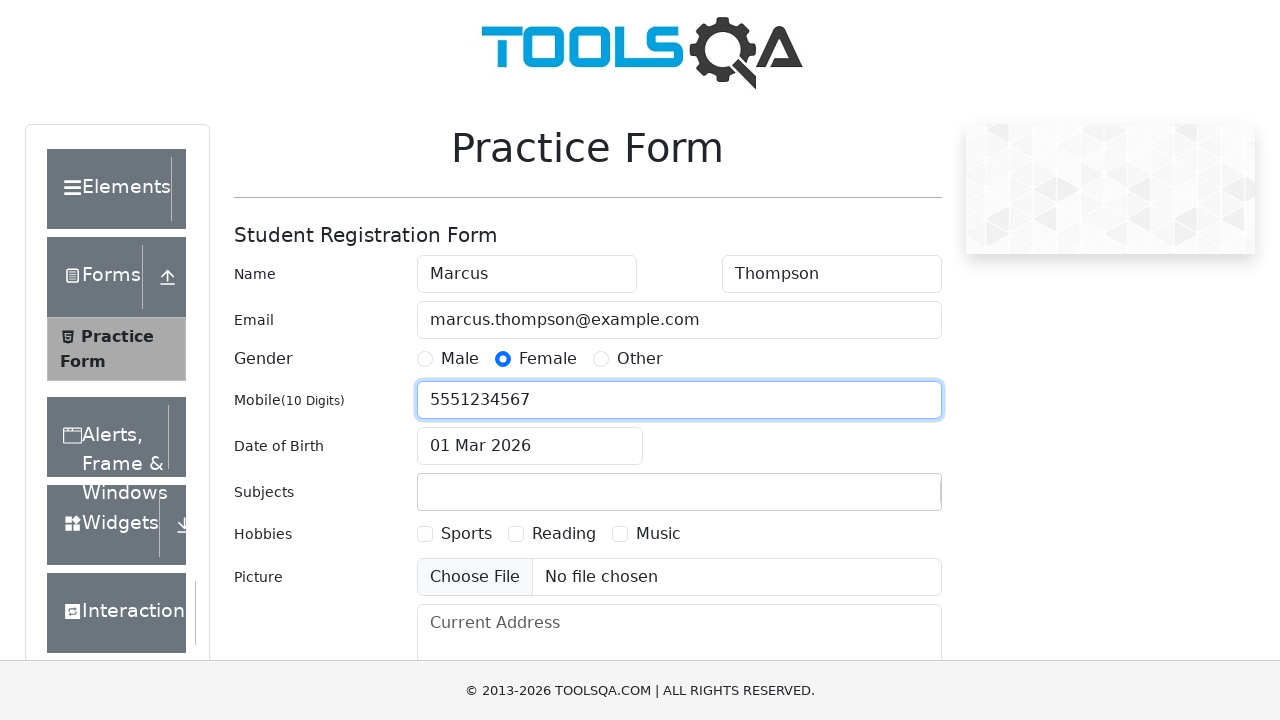

Filled subjects field with 'Maths' on #subjectsInput
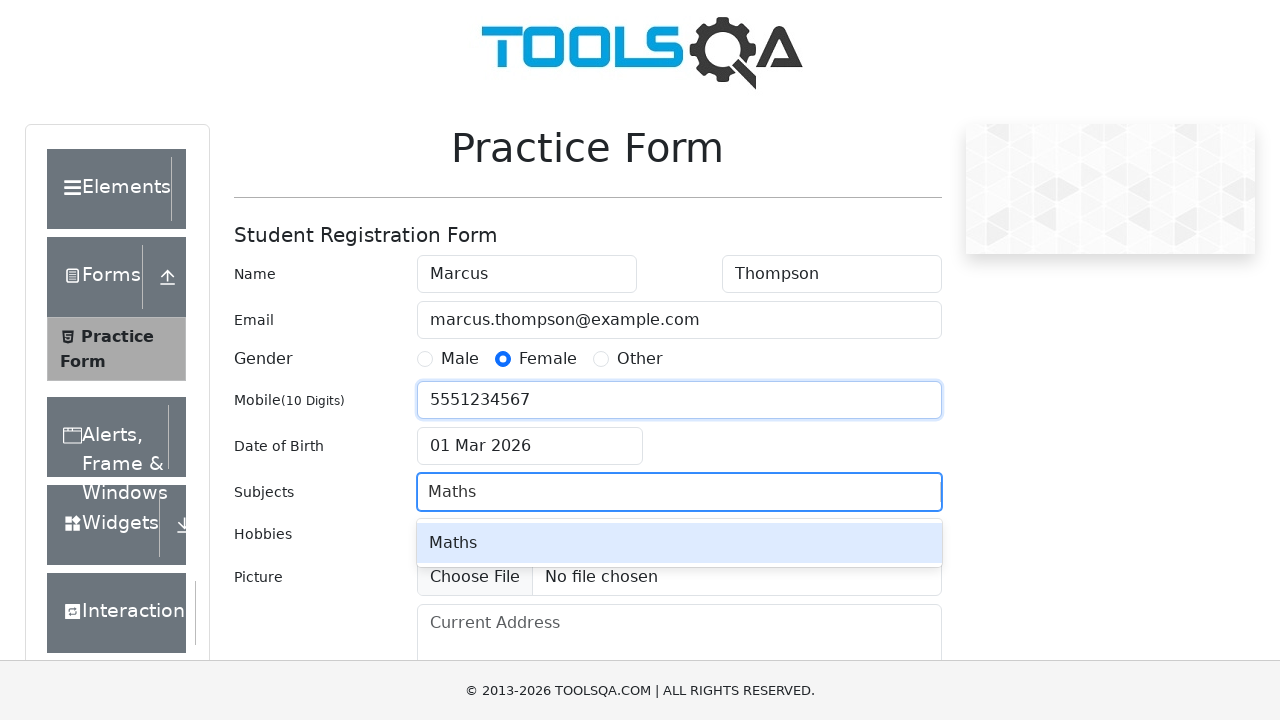

Pressed Enter to confirm subject selection
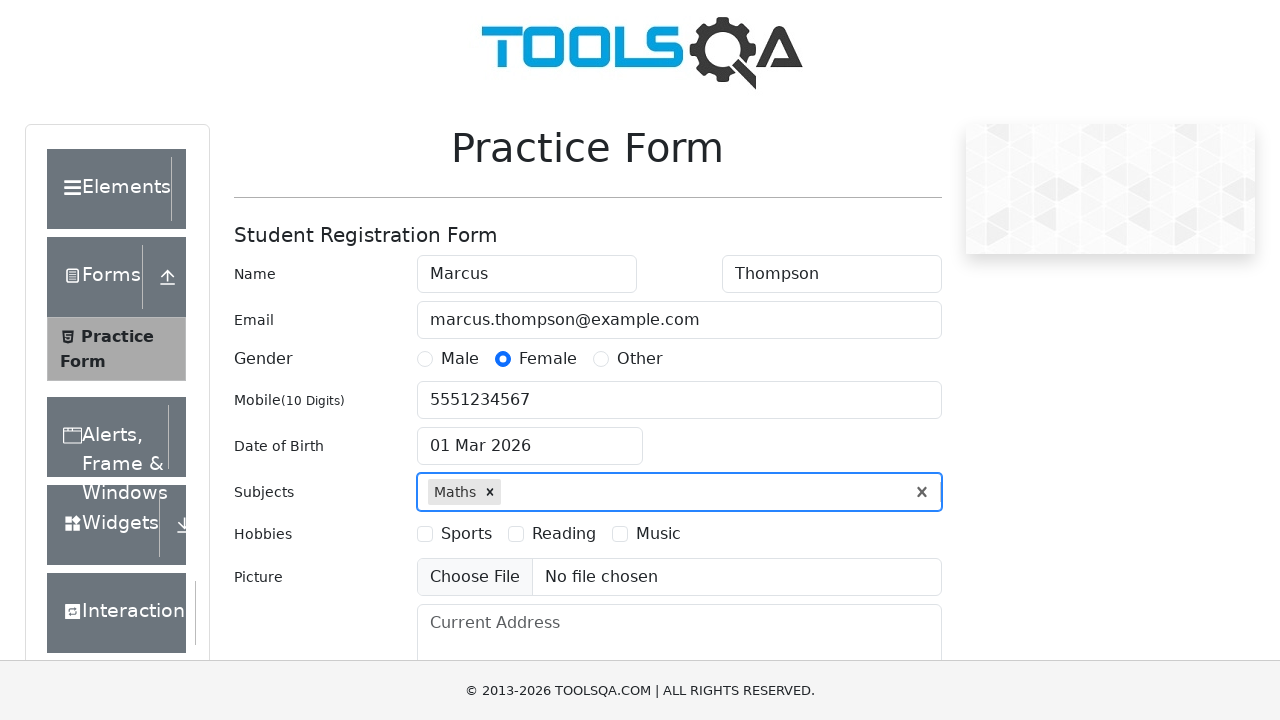

Waited 500ms for form to be interactive
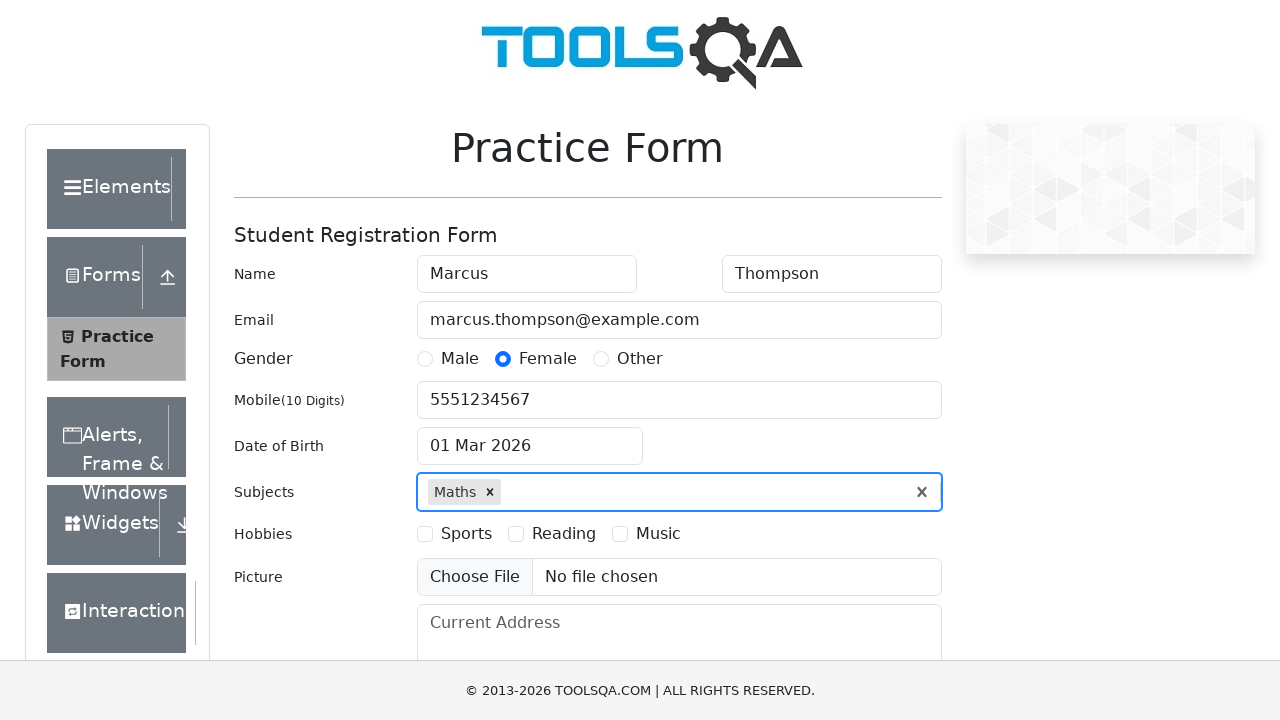

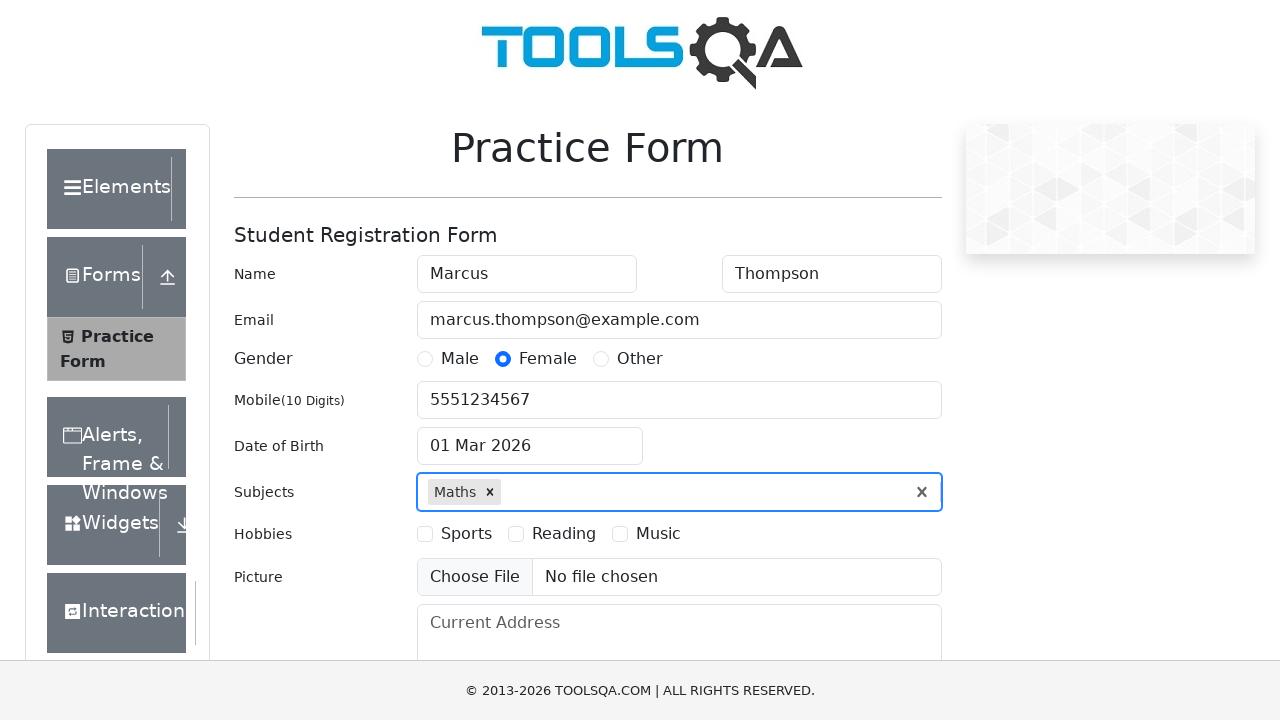